Tests page load timeout by navigating to OrangeHRM demo site

Starting URL: https://opensource-demo.orangehrmlive.com/

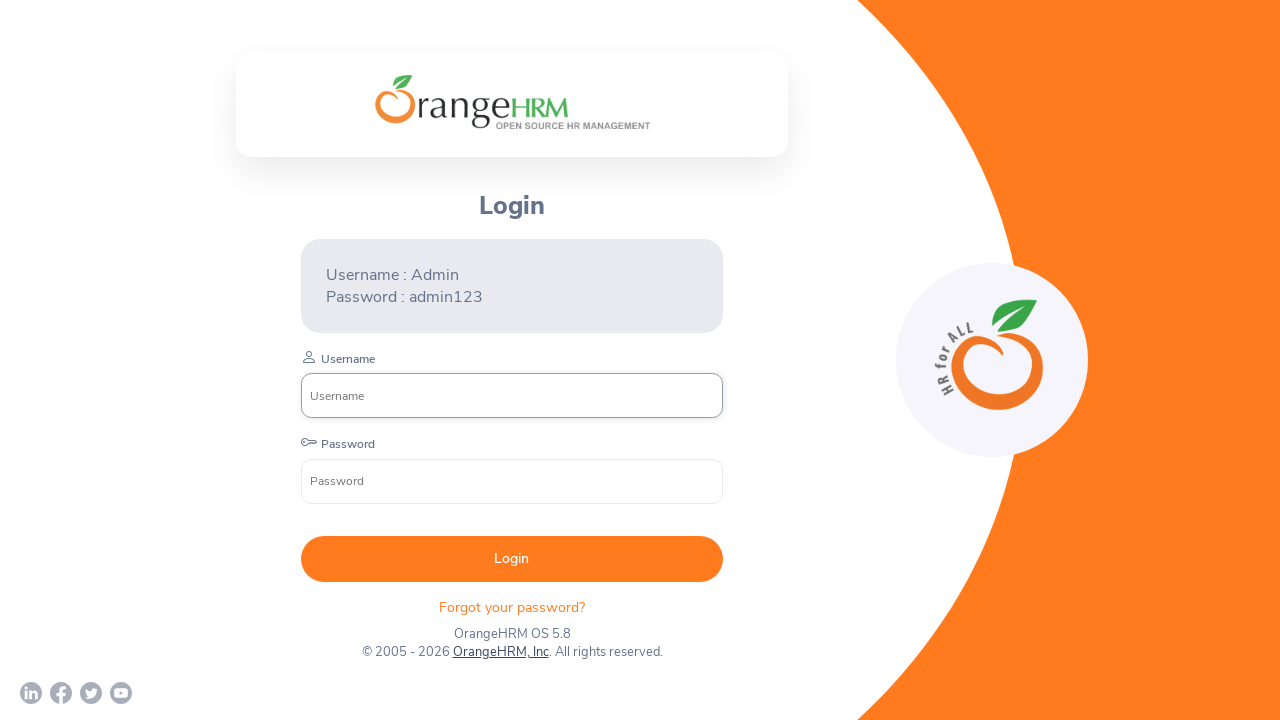

Waited for OrangeHRM demo site to fully load
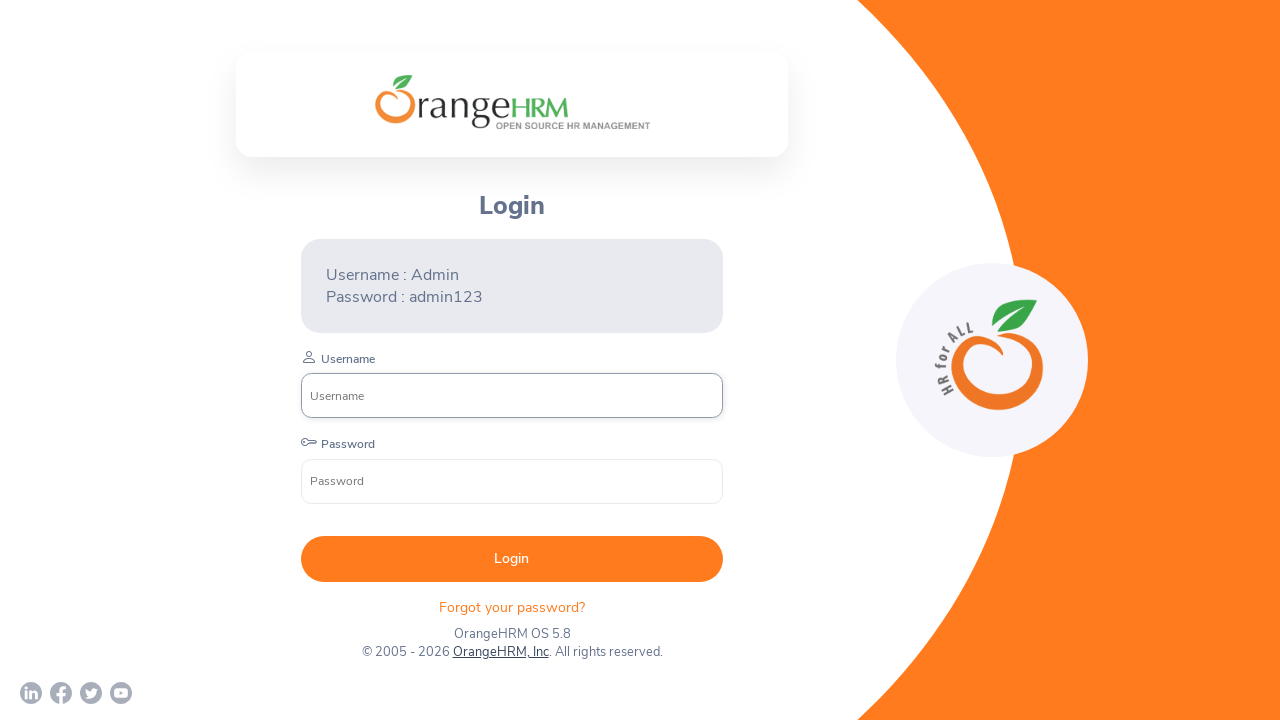

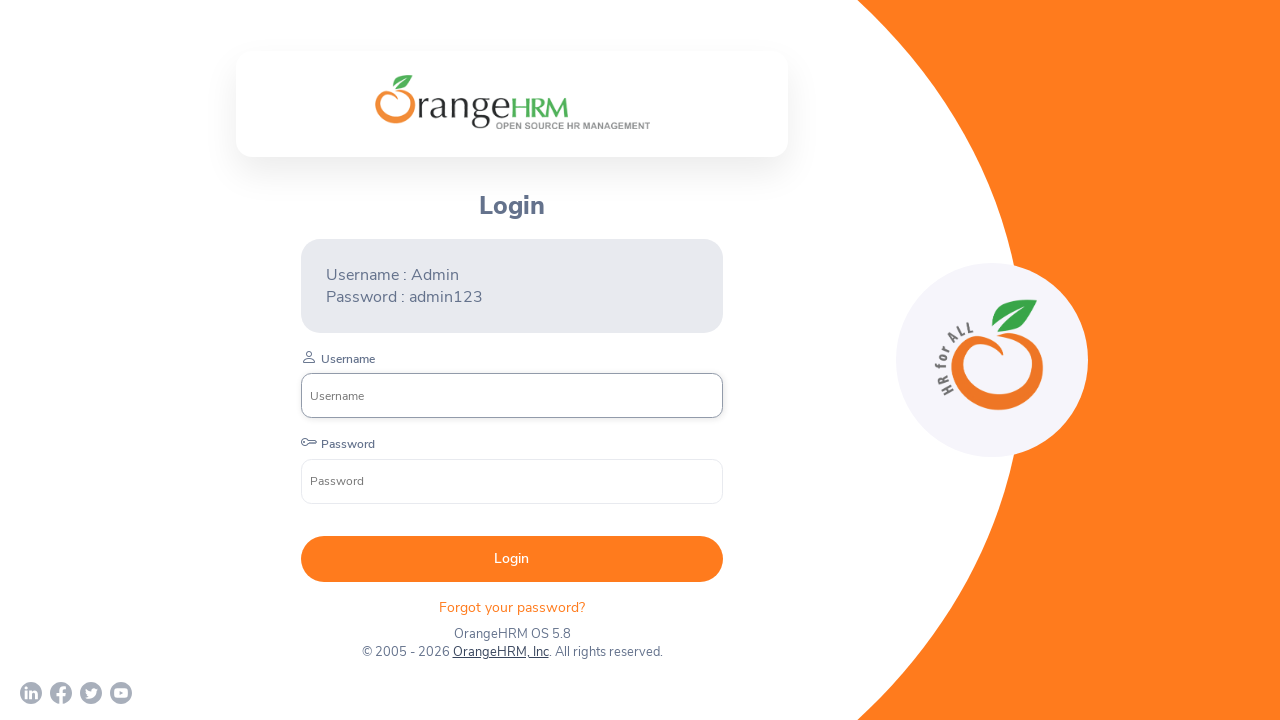